Tests a text box form by filling in user name, email, current address, and permanent address fields, then submitting the form

Starting URL: https://demoqa.com/text-box

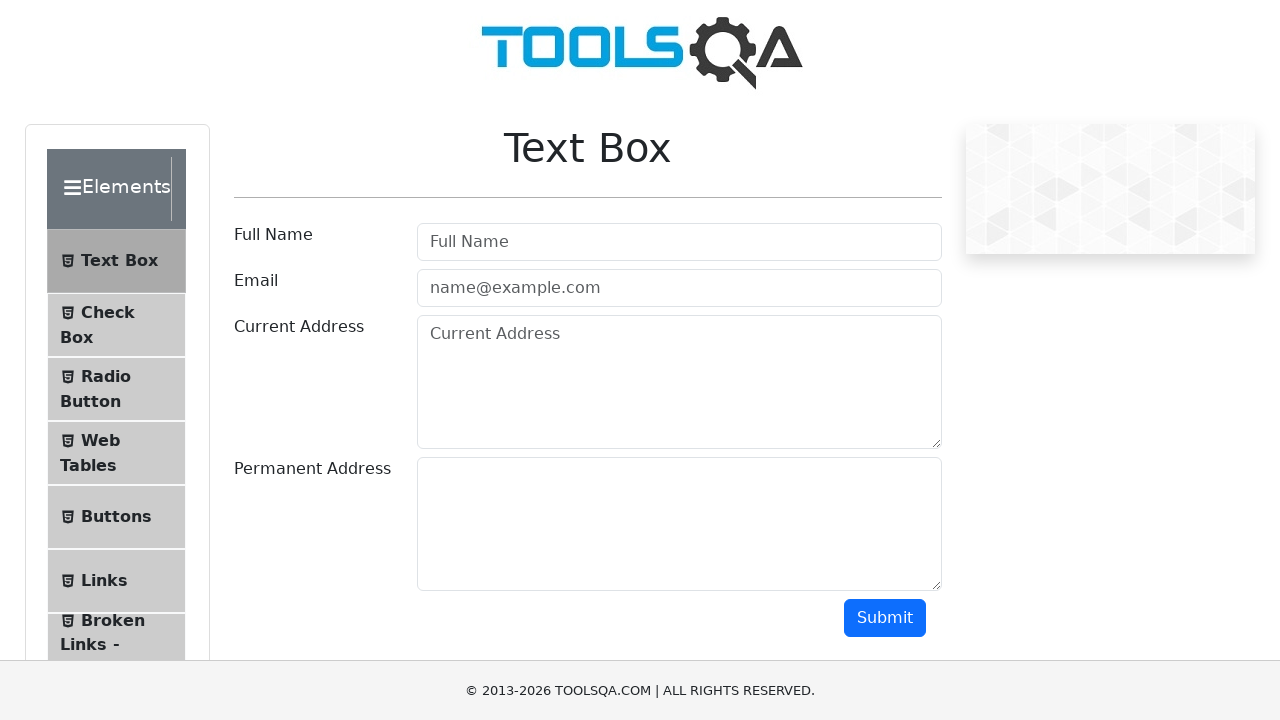

Filled user name field with 'Aish' on input#userName
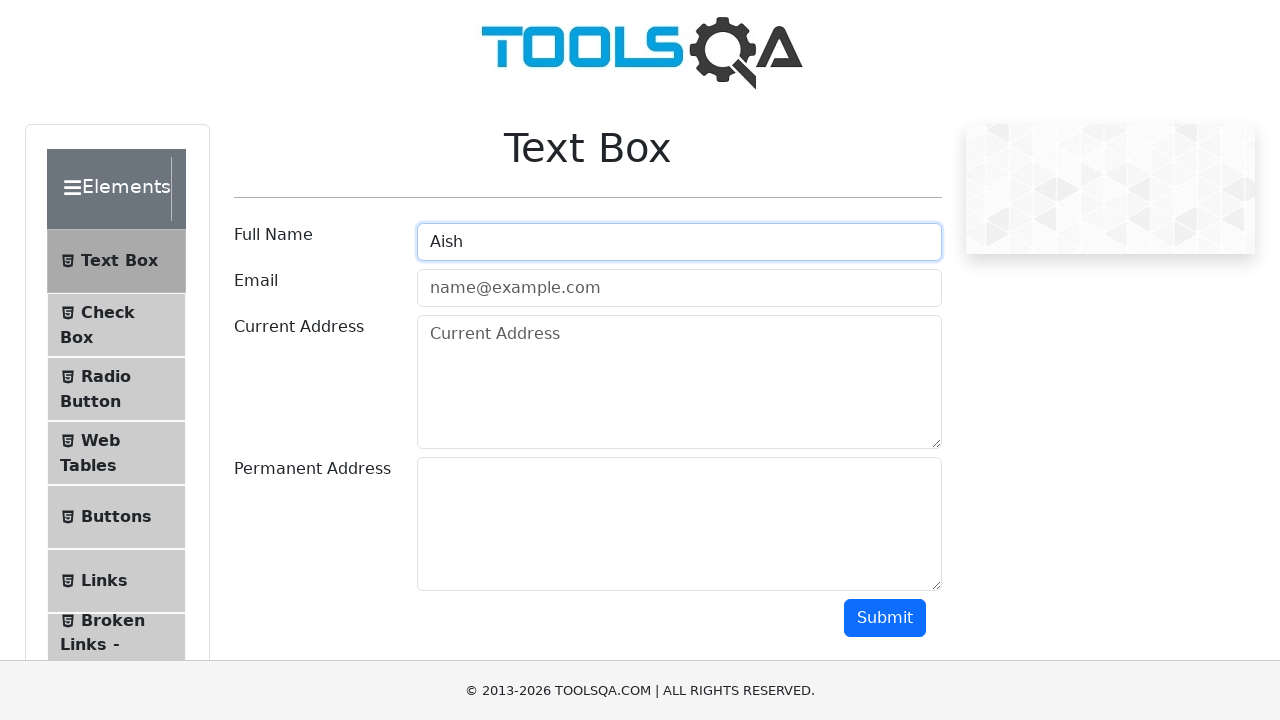

Filled email field with 'aishagni@yahoo.com' on input#userEmail
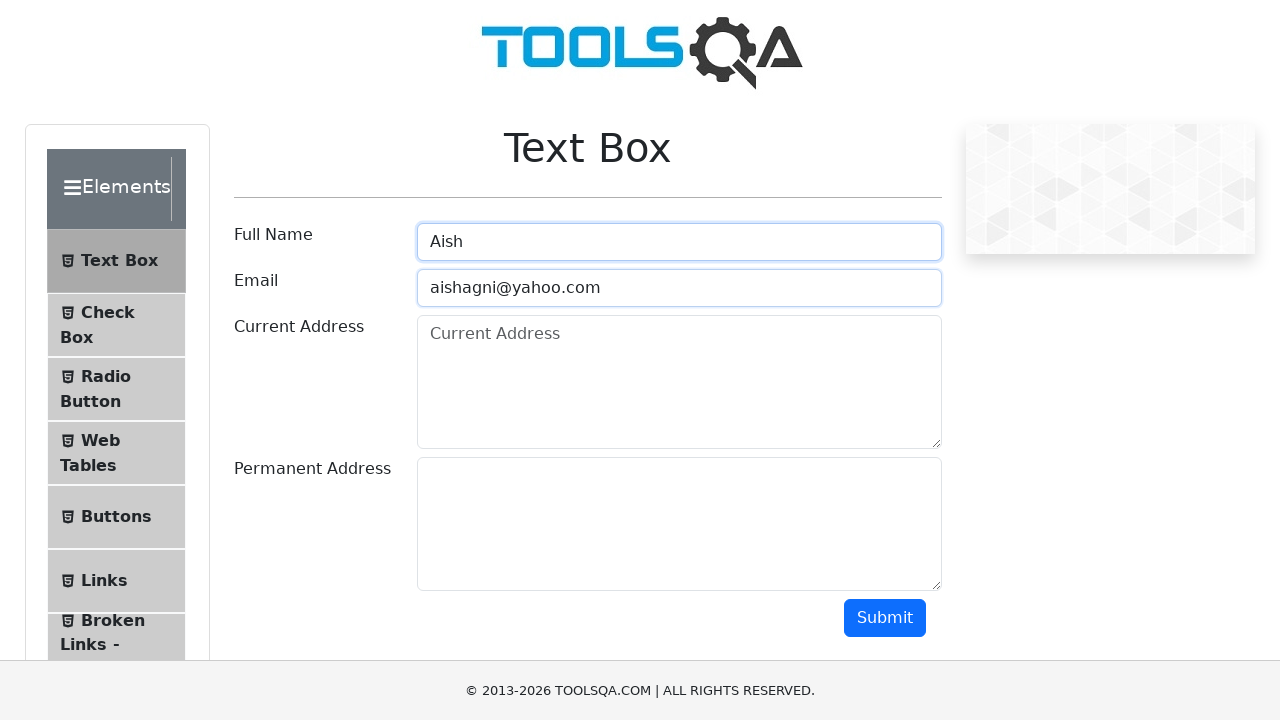

Filled current address field with '16 Heather court' on textarea#currentAddress
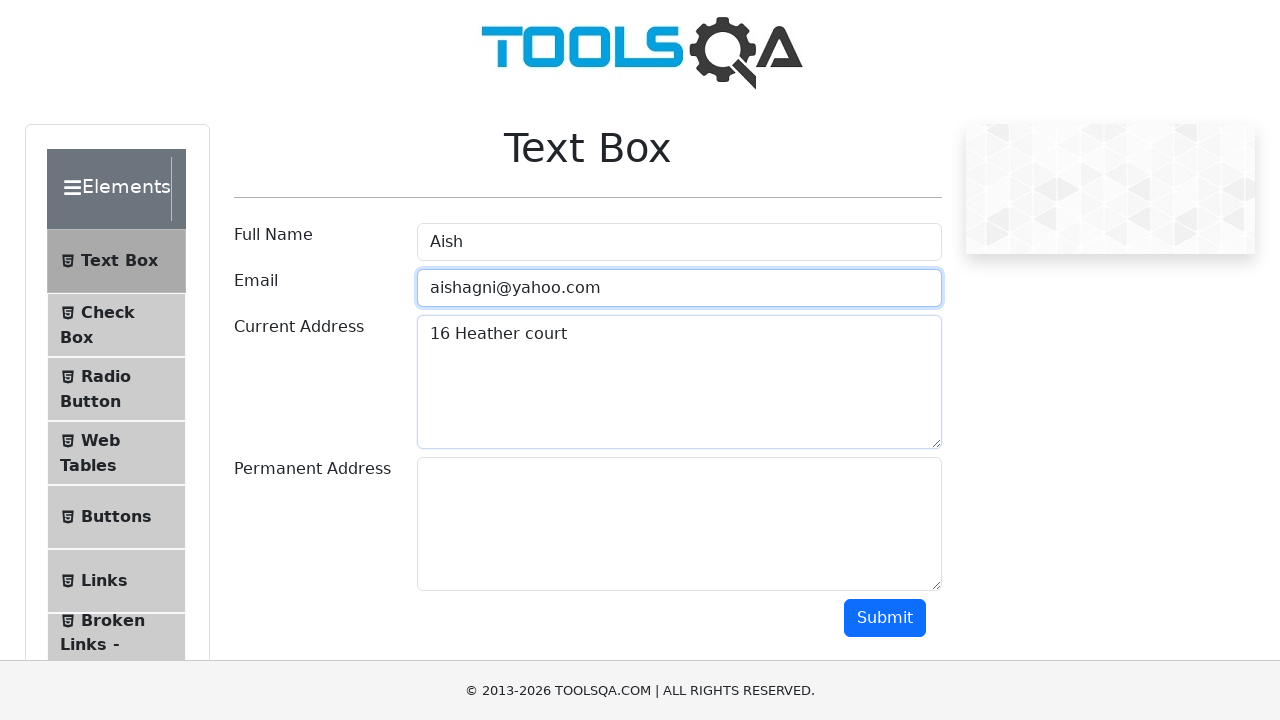

Filled permanent address field with 'Jersey City,NJ' on textarea#permanentAddress
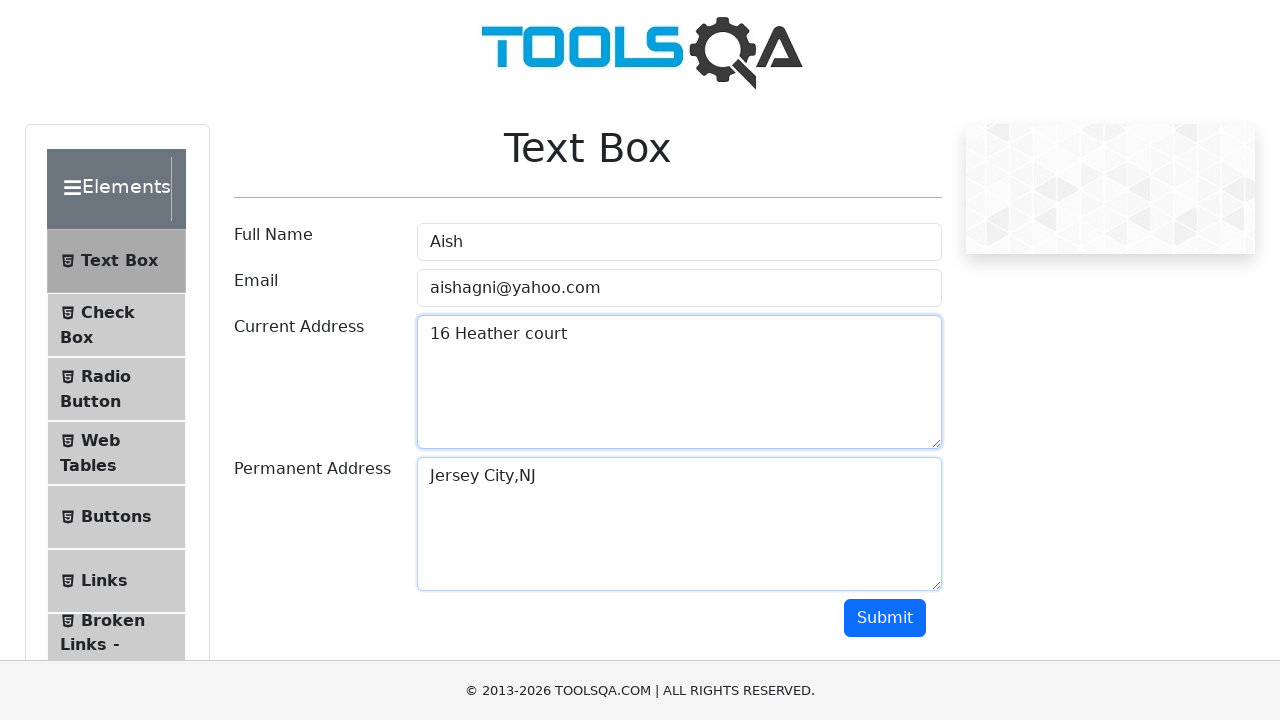

Clicked submit button to submit the form at (885, 618) on button#submit
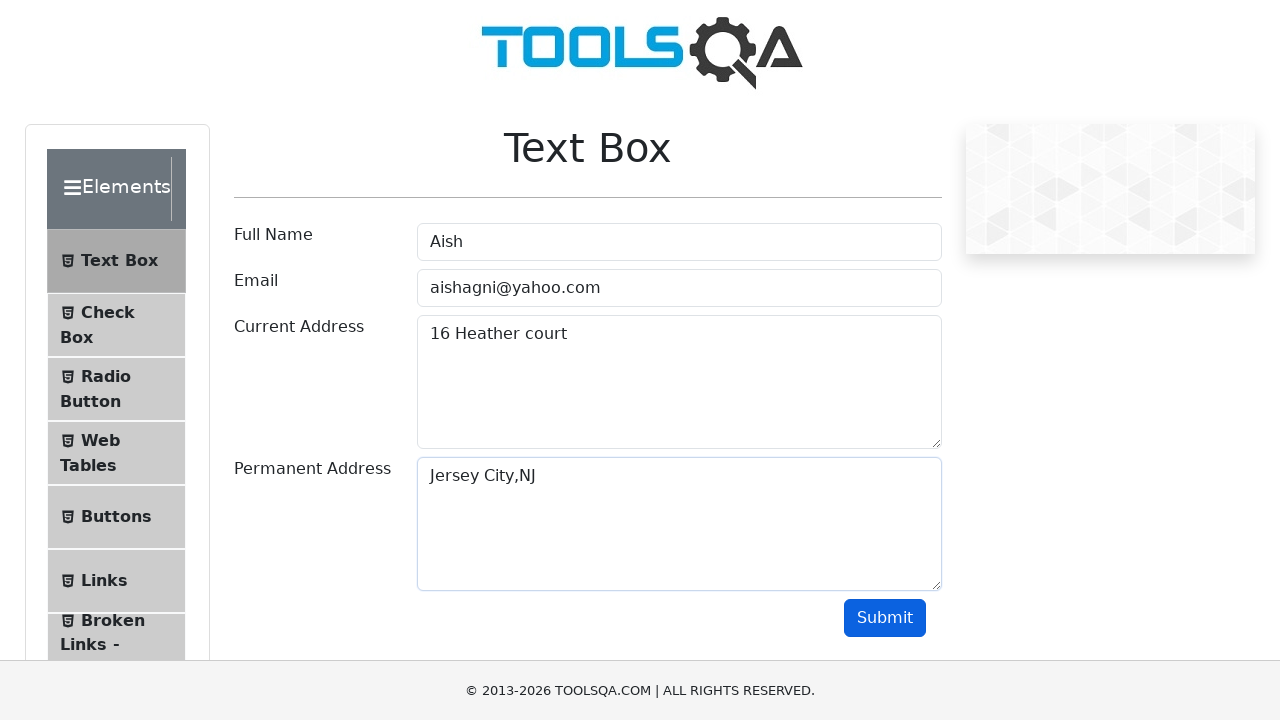

Waited for form submission to complete
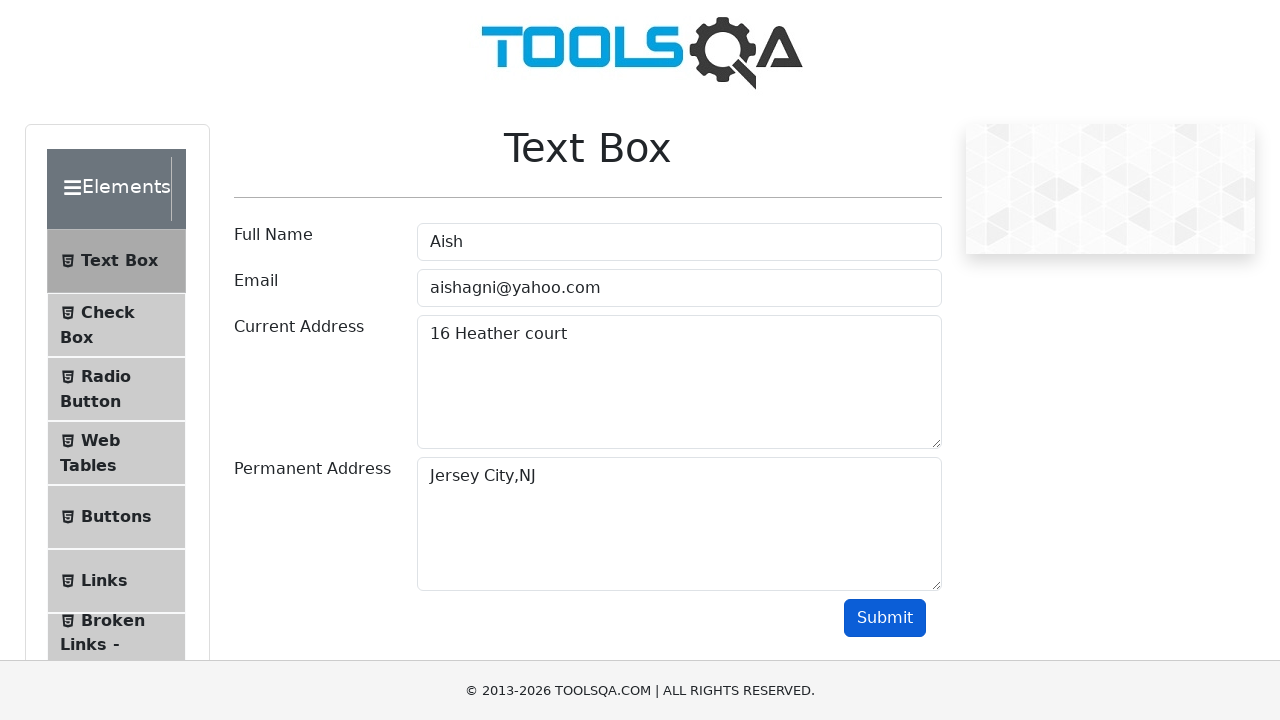

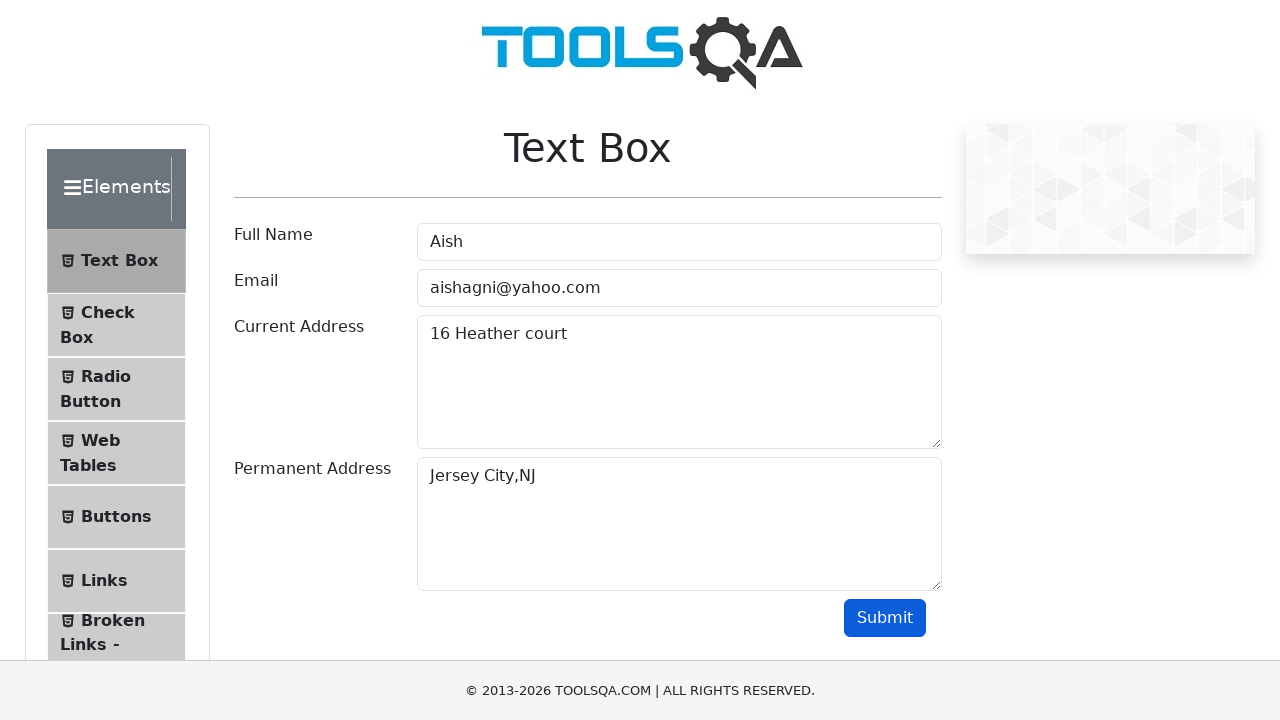